Tests dropdown interaction by selecting an option from a dropdown menu and verifying the selection

Starting URL: https://omayo.blogspot.com/

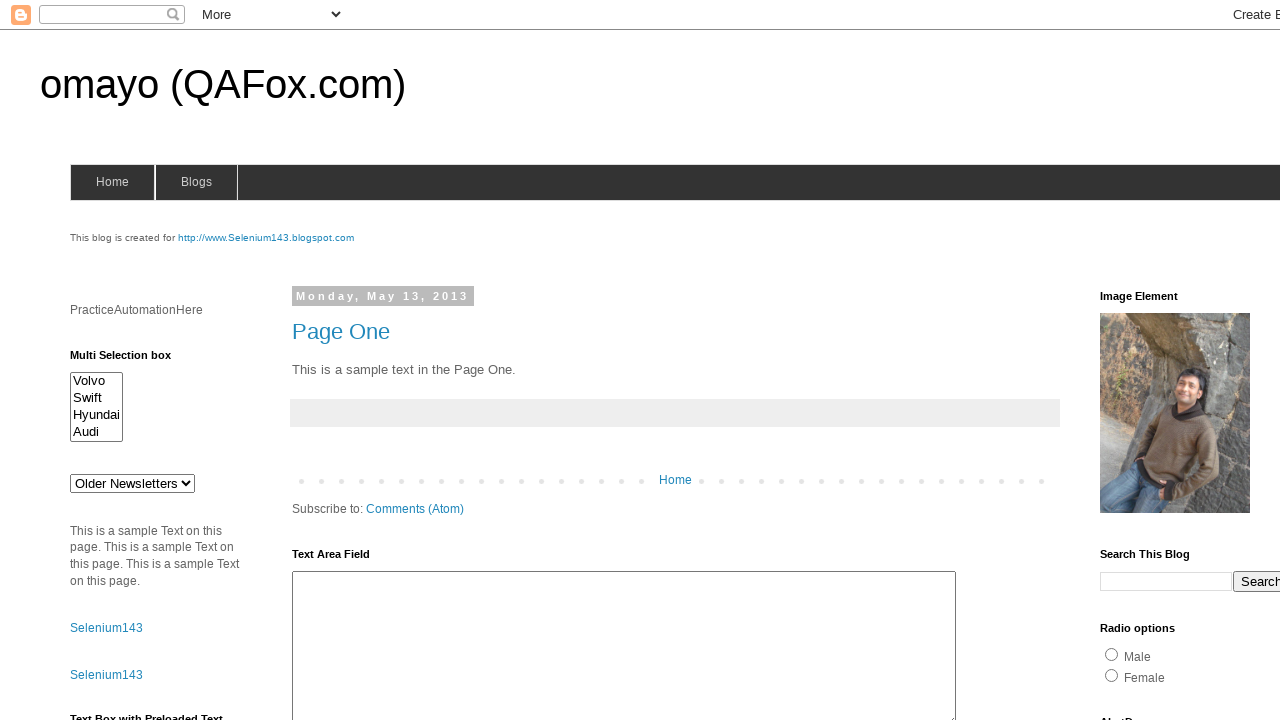

Waited for dropdown menu to become visible
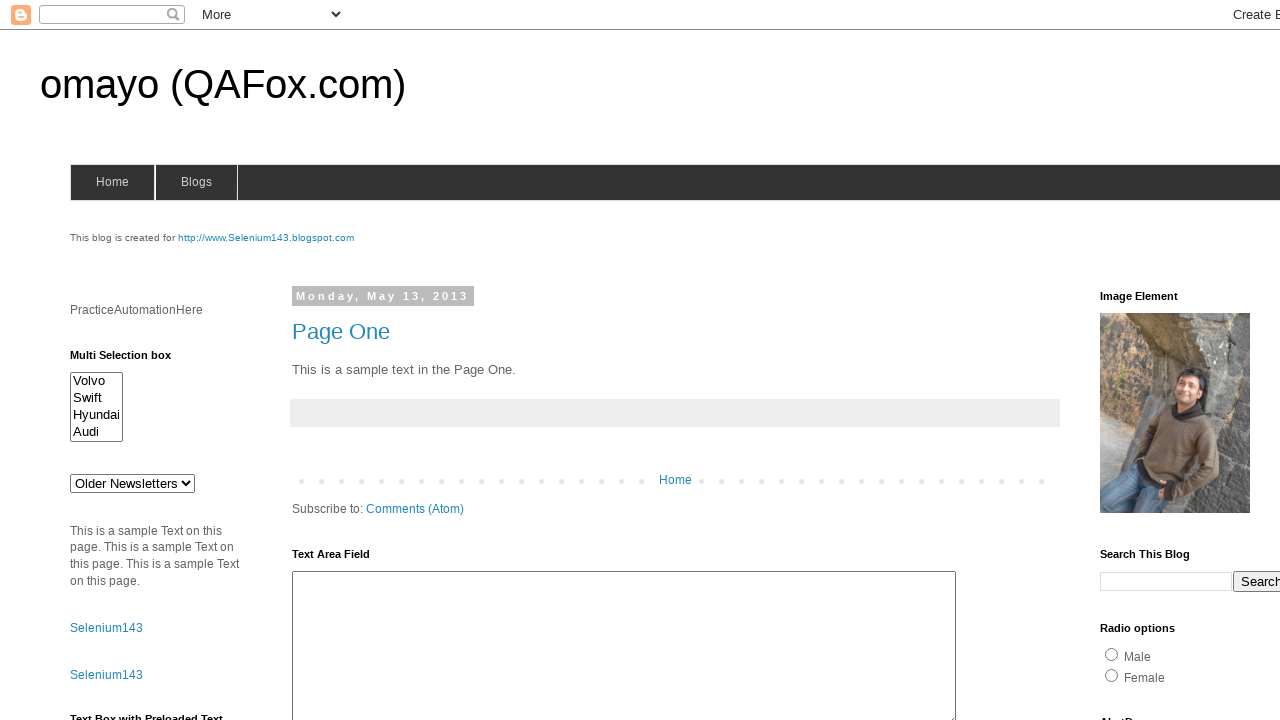

Selected 'doc 1' option from dropdown menu on //select[@id='drop1']
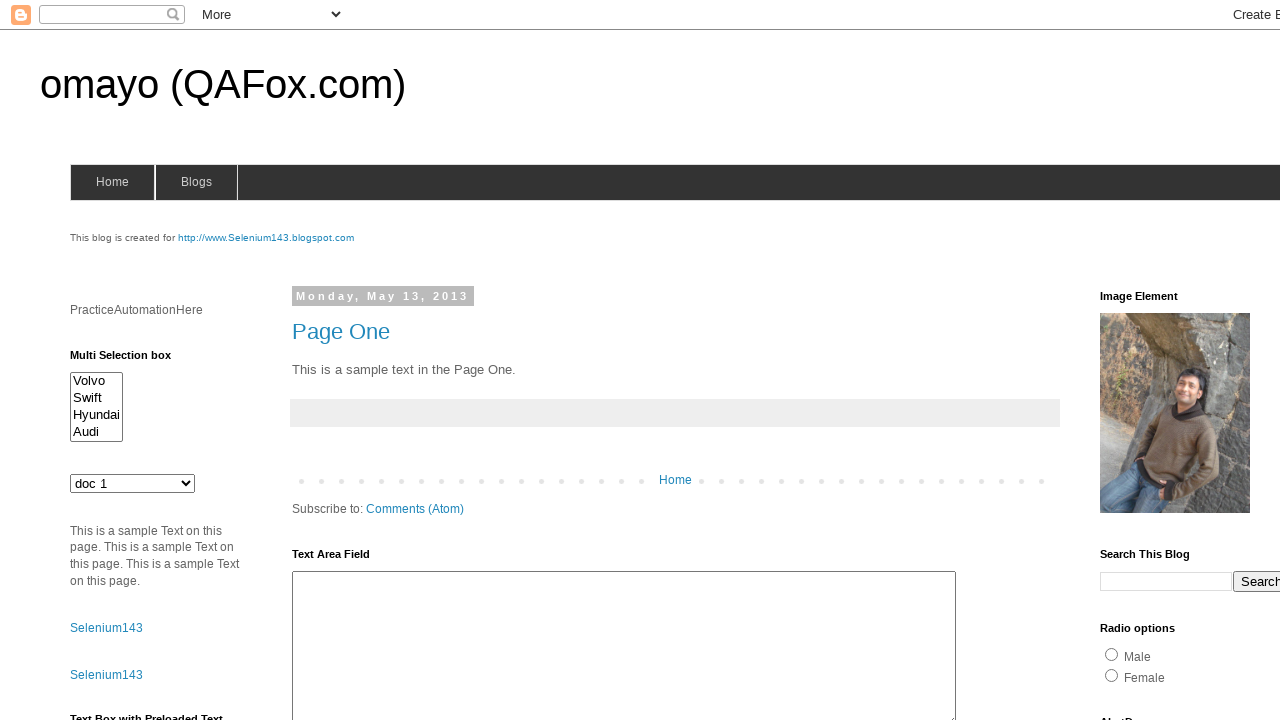

Verified dropdown selection is not null
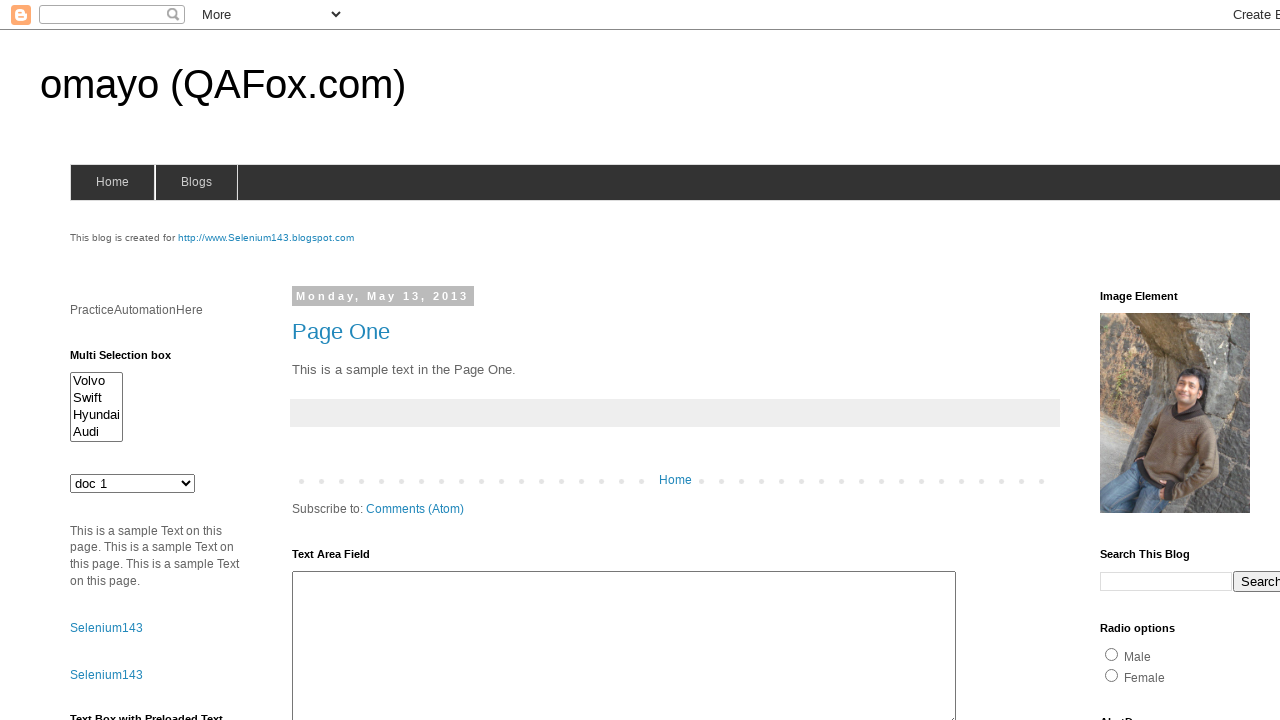

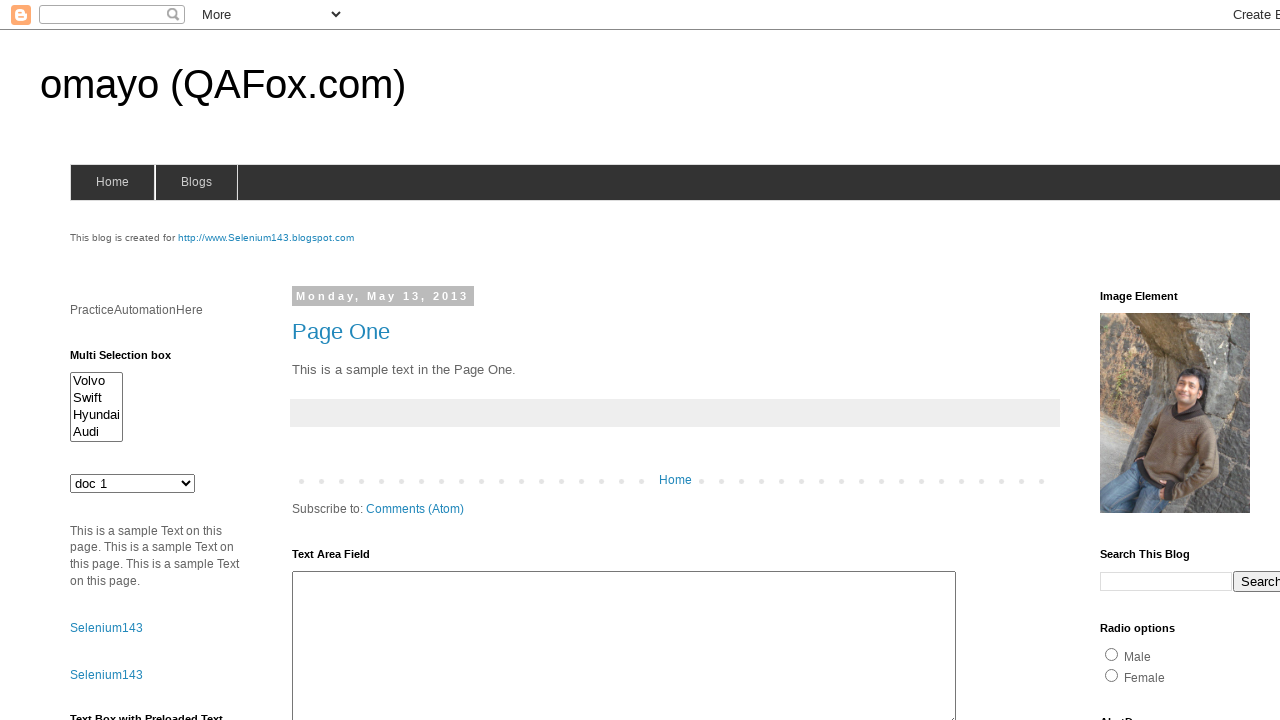